Tests that clicking Clear completed removes all completed items

Starting URL: https://demo.playwright.dev/todomvc

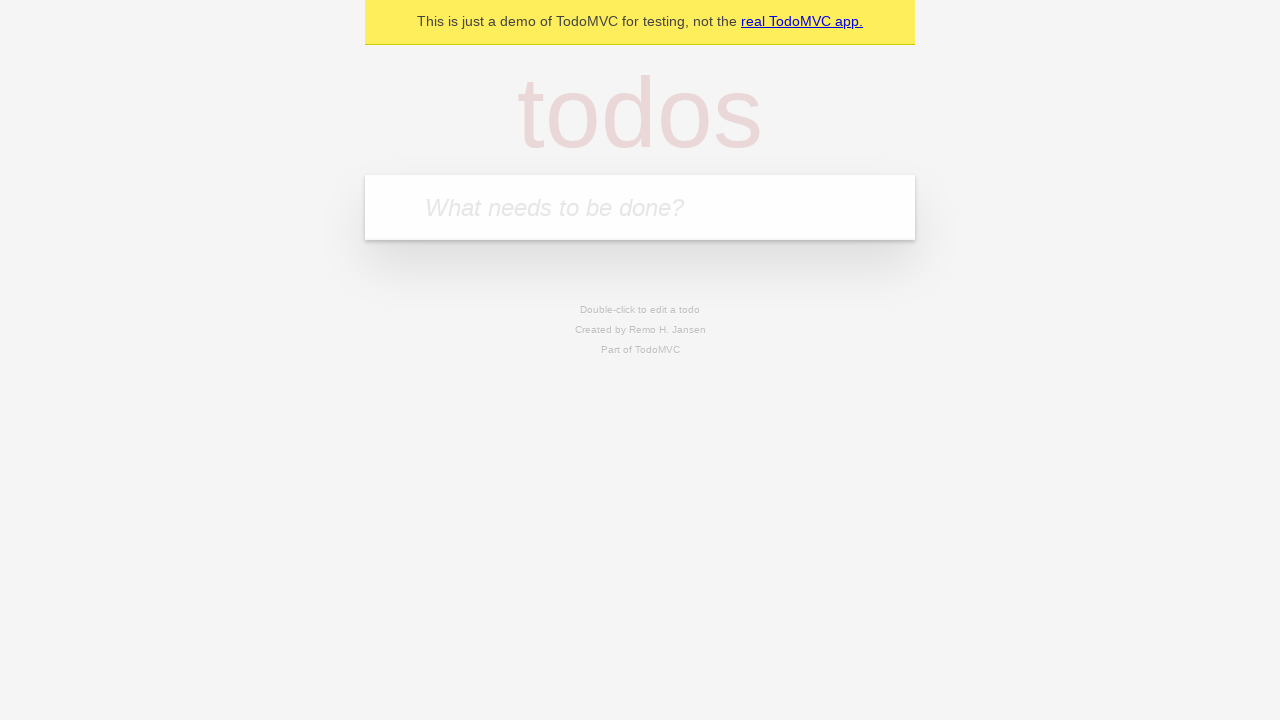

Filled todo input with 'buy some cheese' on internal:attr=[placeholder="What needs to be done?"i]
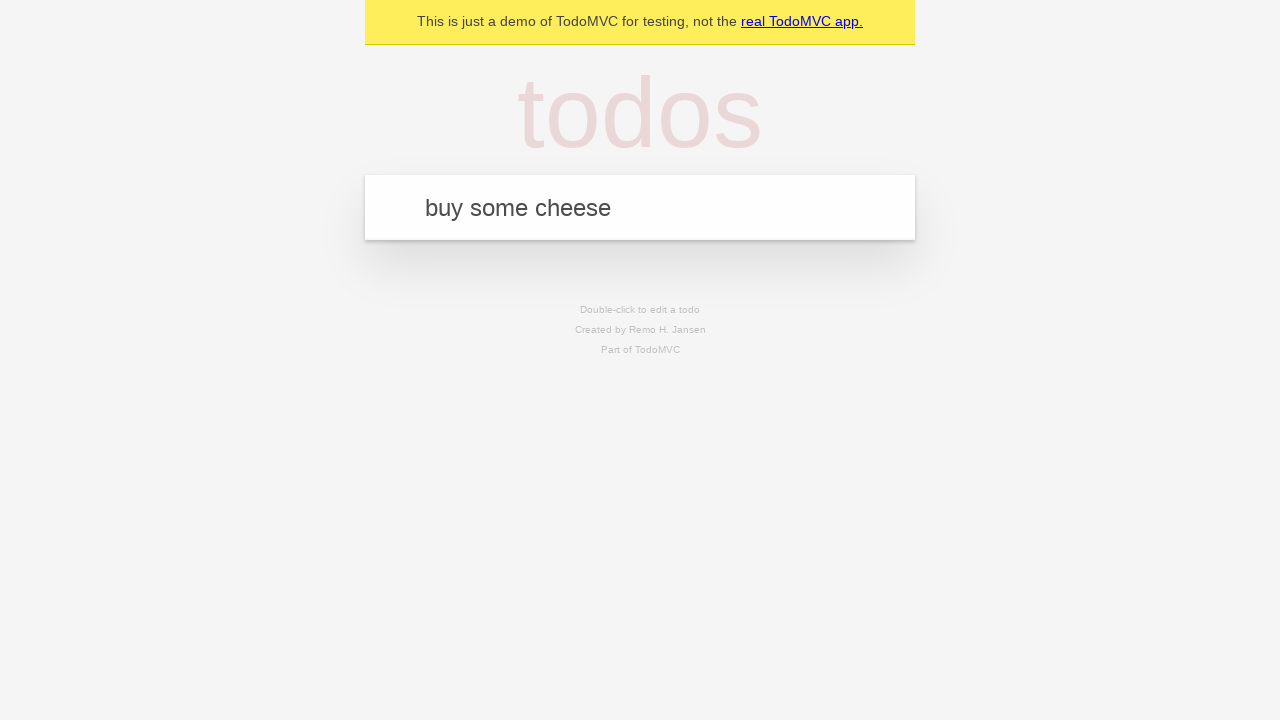

Pressed Enter to add todo 'buy some cheese' on internal:attr=[placeholder="What needs to be done?"i]
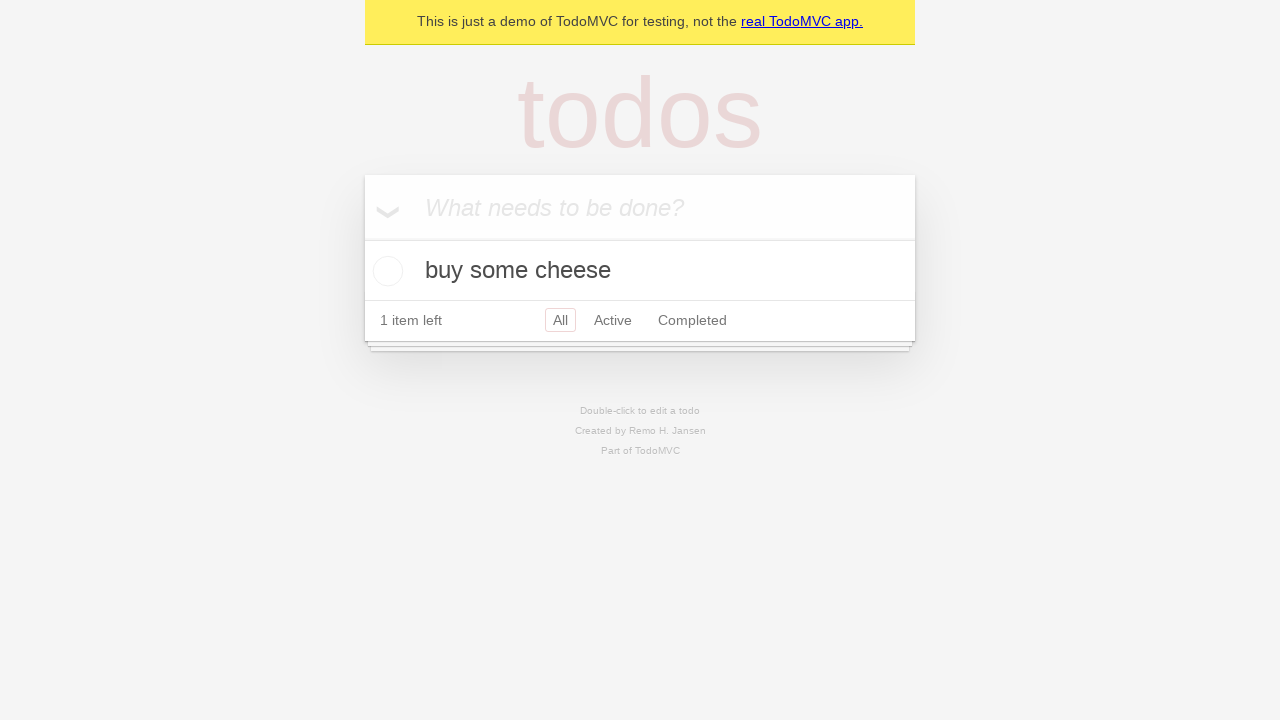

Filled todo input with 'feed the cat' on internal:attr=[placeholder="What needs to be done?"i]
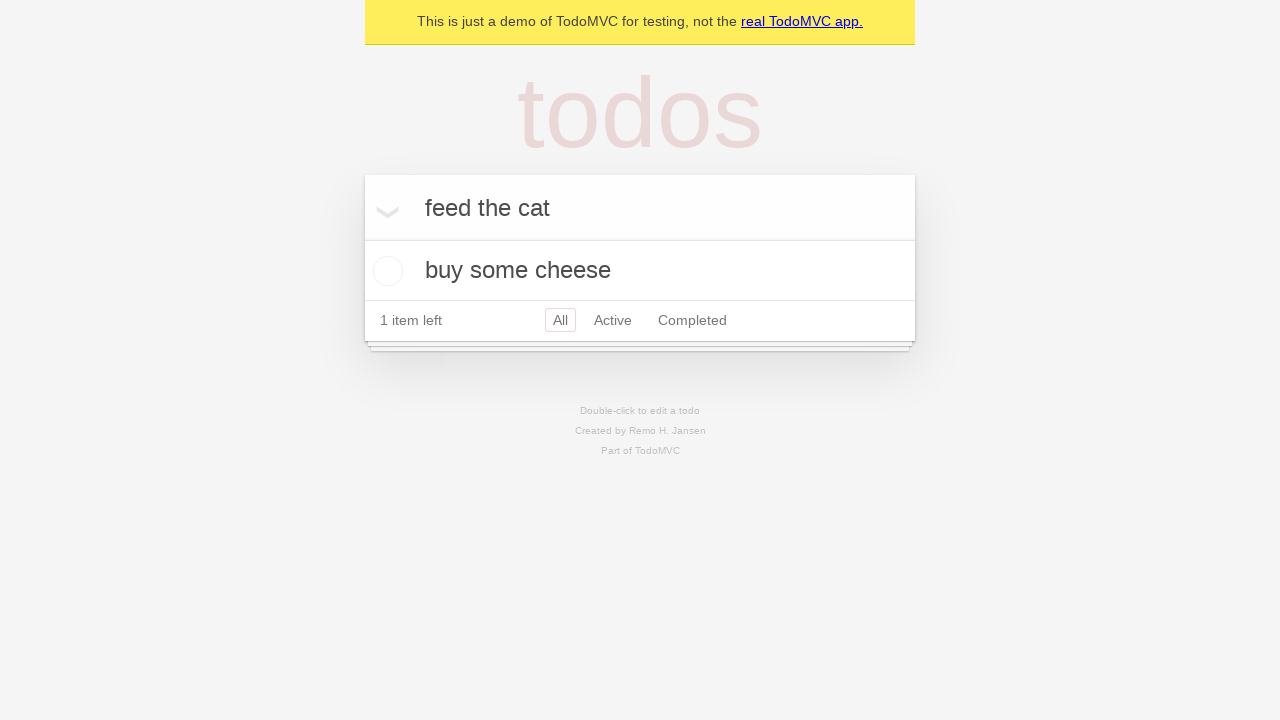

Pressed Enter to add todo 'feed the cat' on internal:attr=[placeholder="What needs to be done?"i]
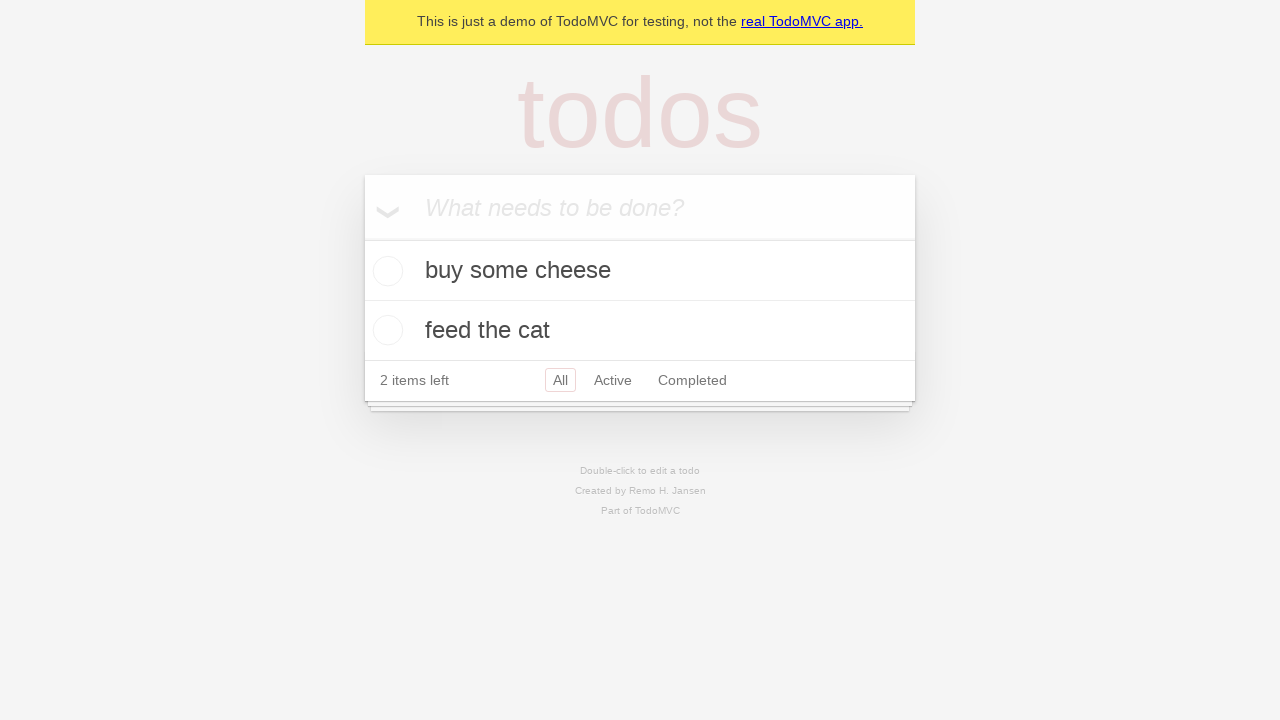

Filled todo input with 'book a doctors appointment' on internal:attr=[placeholder="What needs to be done?"i]
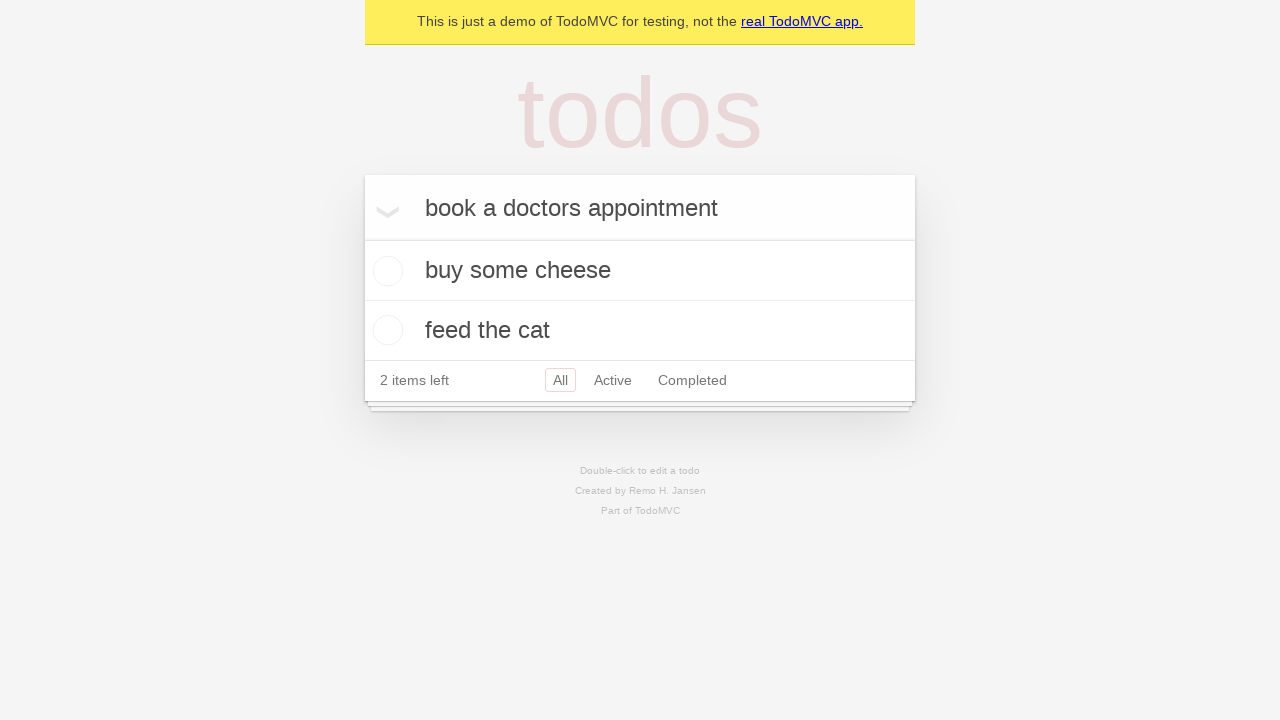

Pressed Enter to add todo 'book a doctors appointment' on internal:attr=[placeholder="What needs to be done?"i]
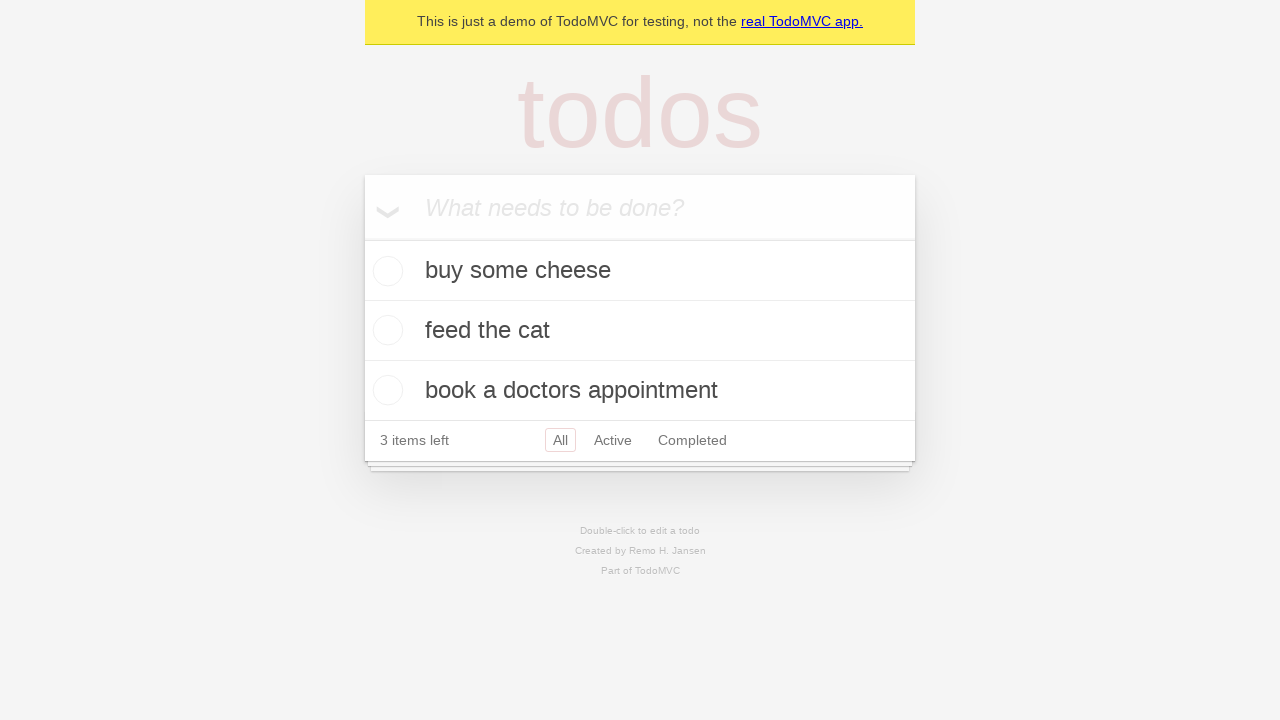

All 3 todo items loaded
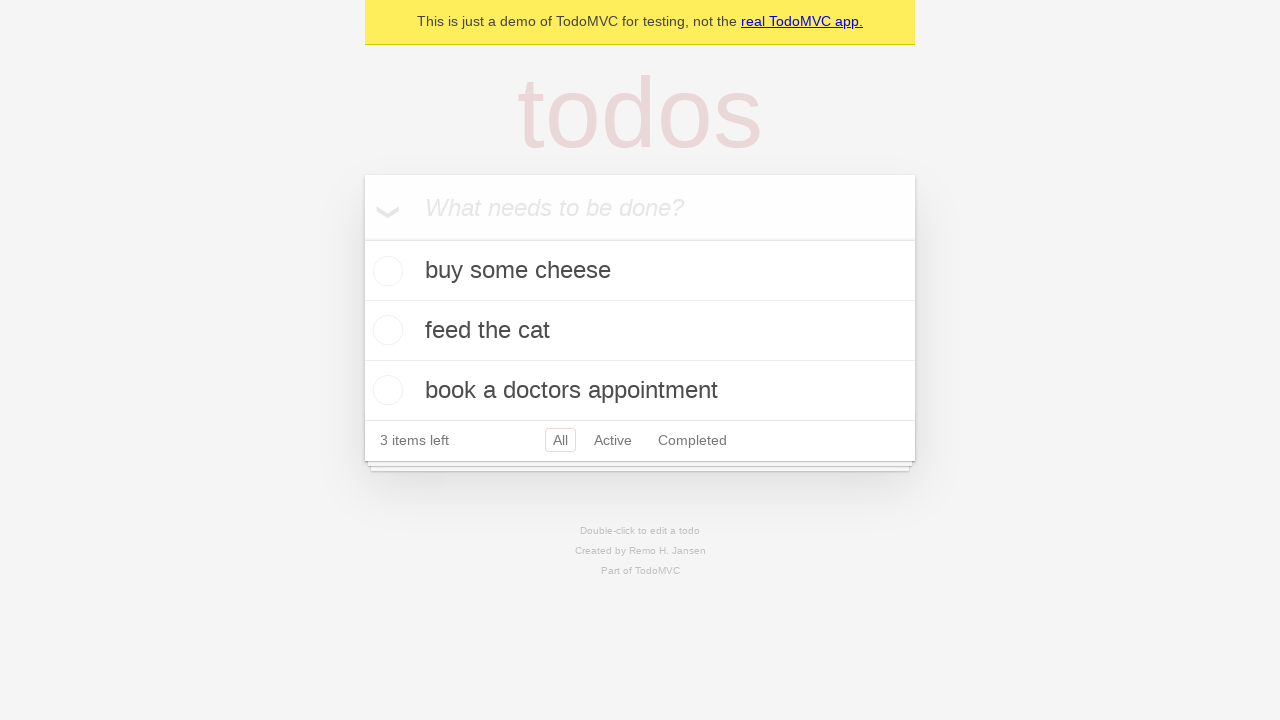

Checked the second todo item (feed the cat) at (385, 330) on internal:testid=[data-testid="todo-item"s] >> nth=1 >> internal:role=checkbox
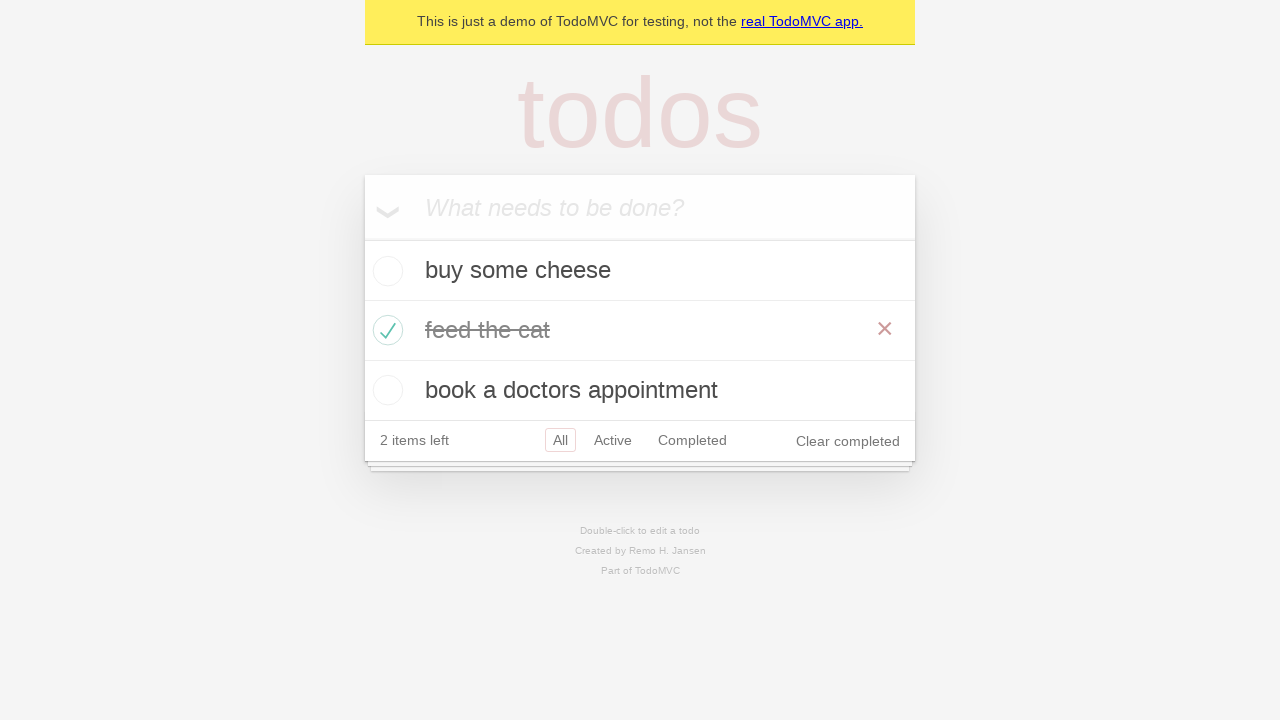

Clicked Clear completed button at (848, 441) on internal:role=button[name="Clear completed"i]
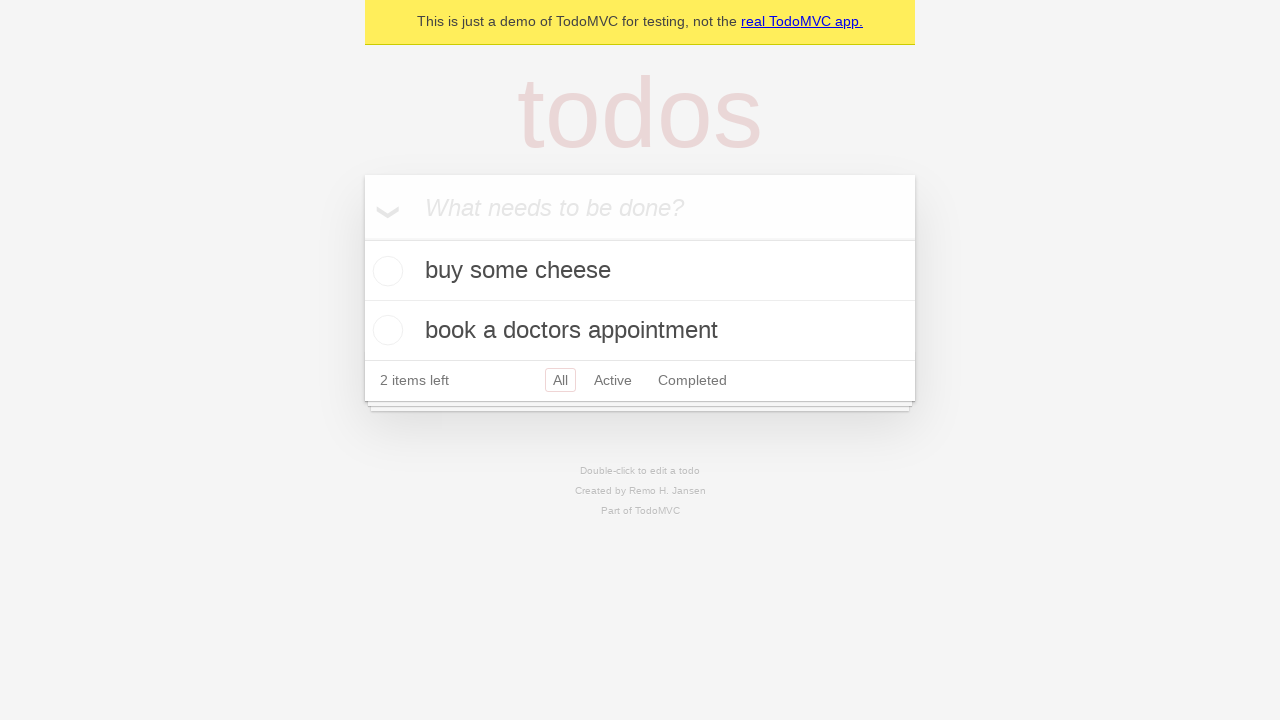

Completed item was removed, 2 items remaining
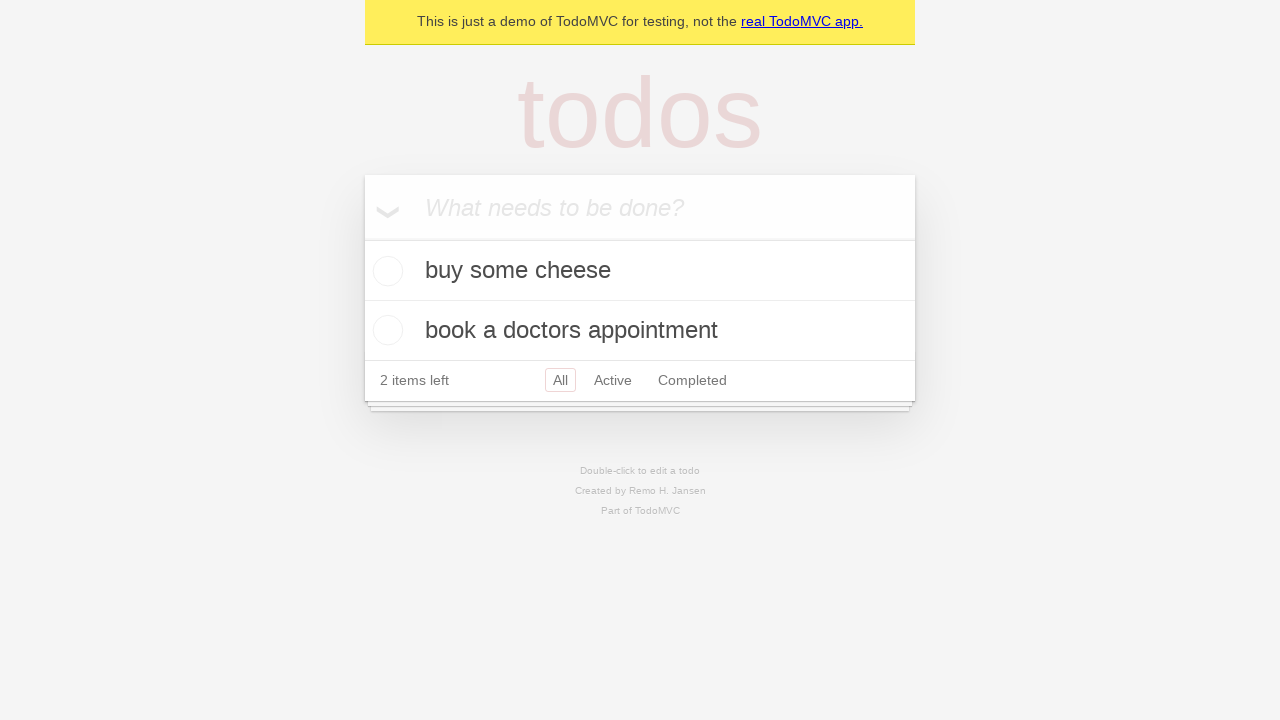

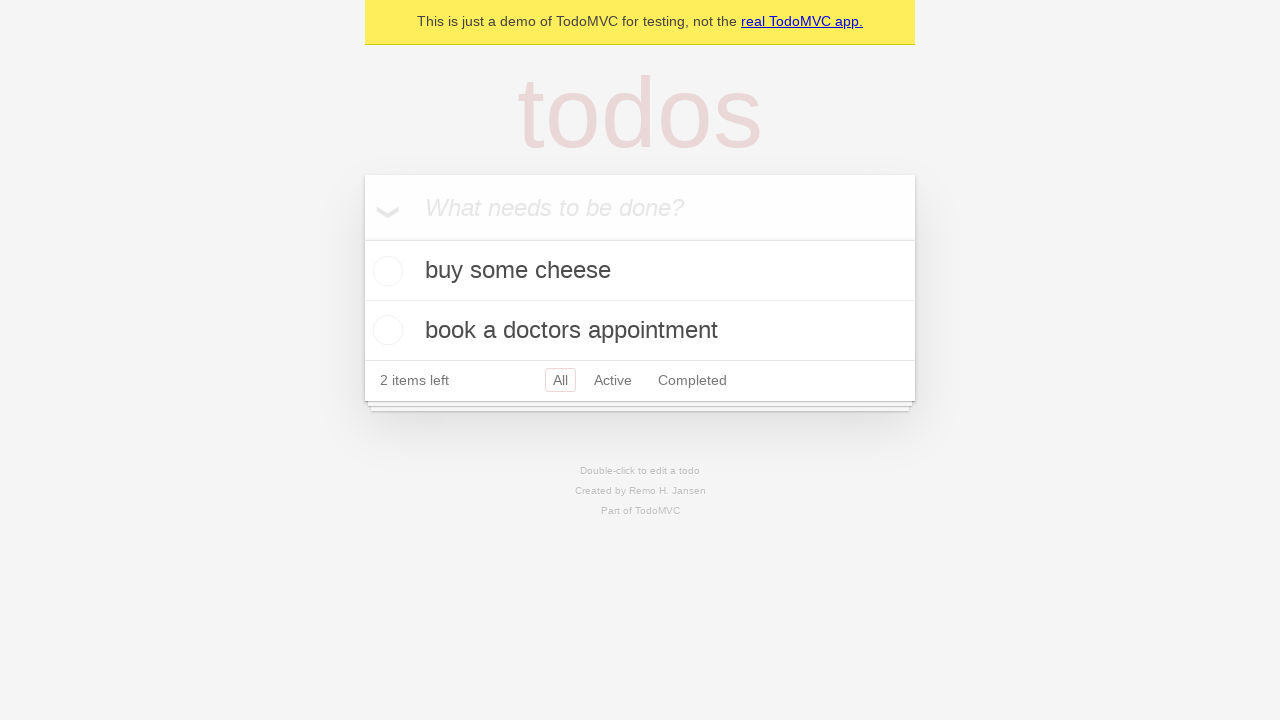